Iterates through all list items on the Playwright website and clicks each one

Starting URL: https://playwright.dev/

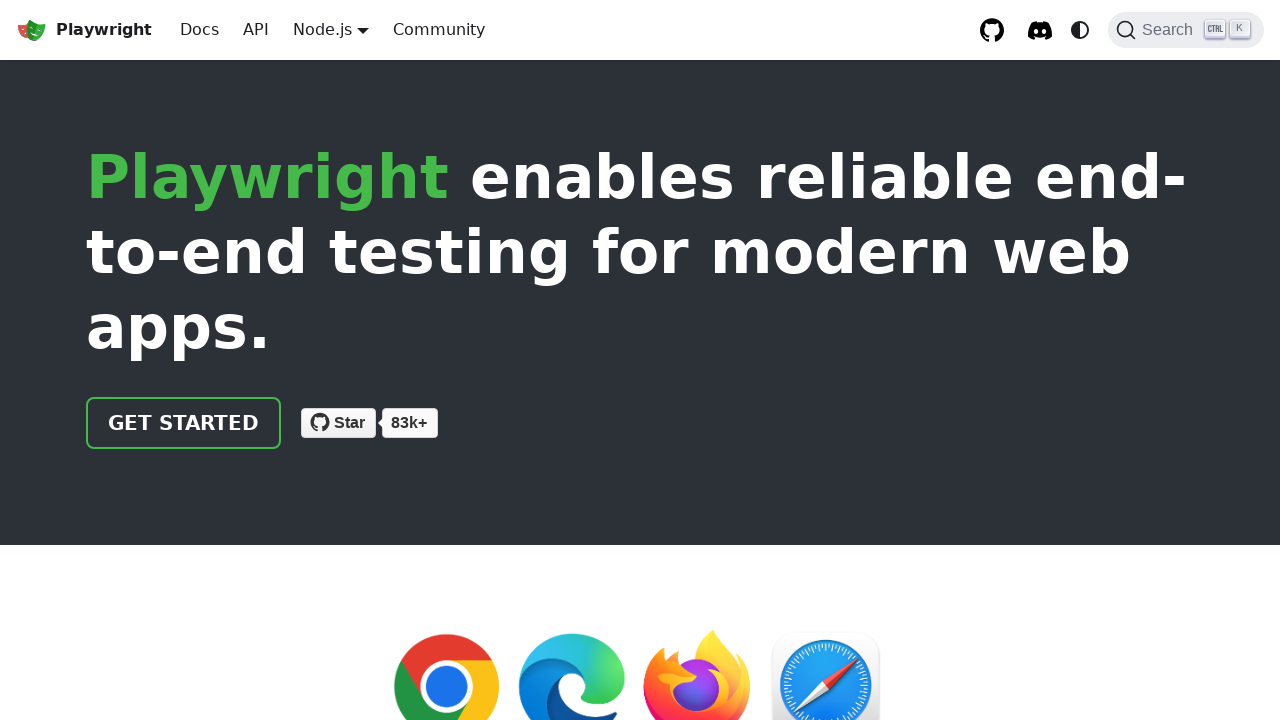

Retrieved all list items from Playwright website
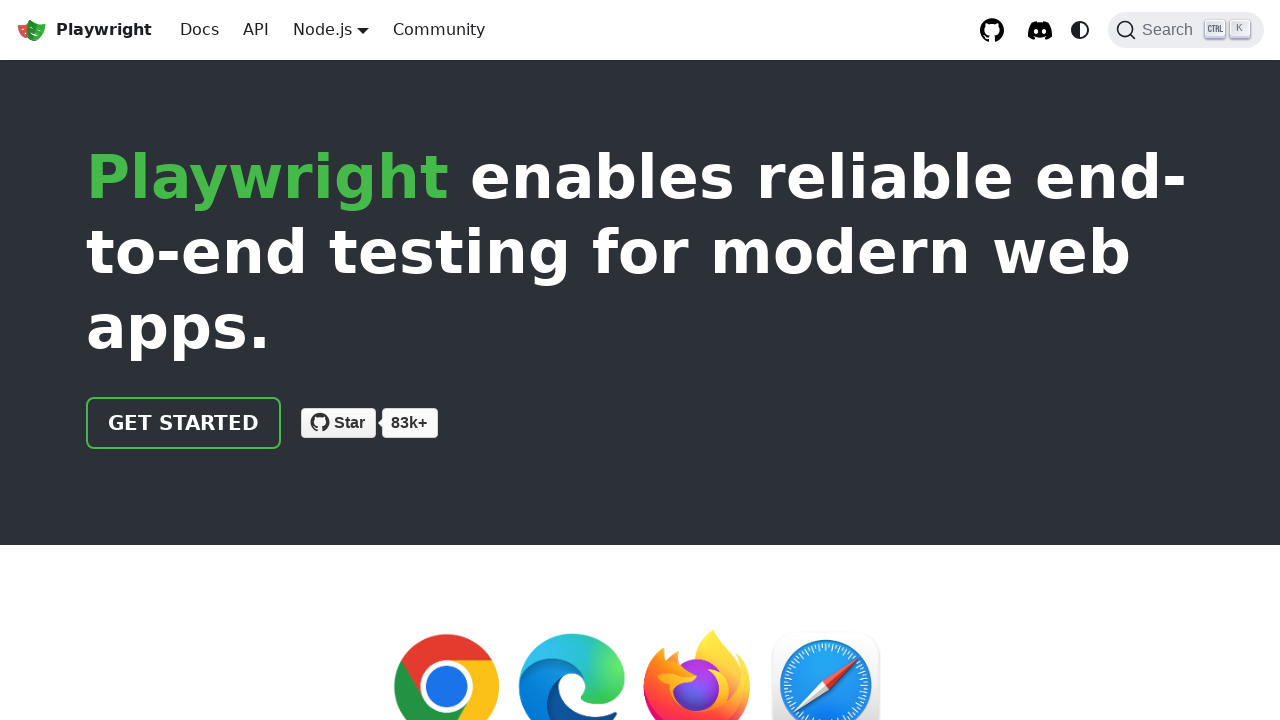

Clicked a list item at (218, 360) on internal:role=listitem >> nth=0
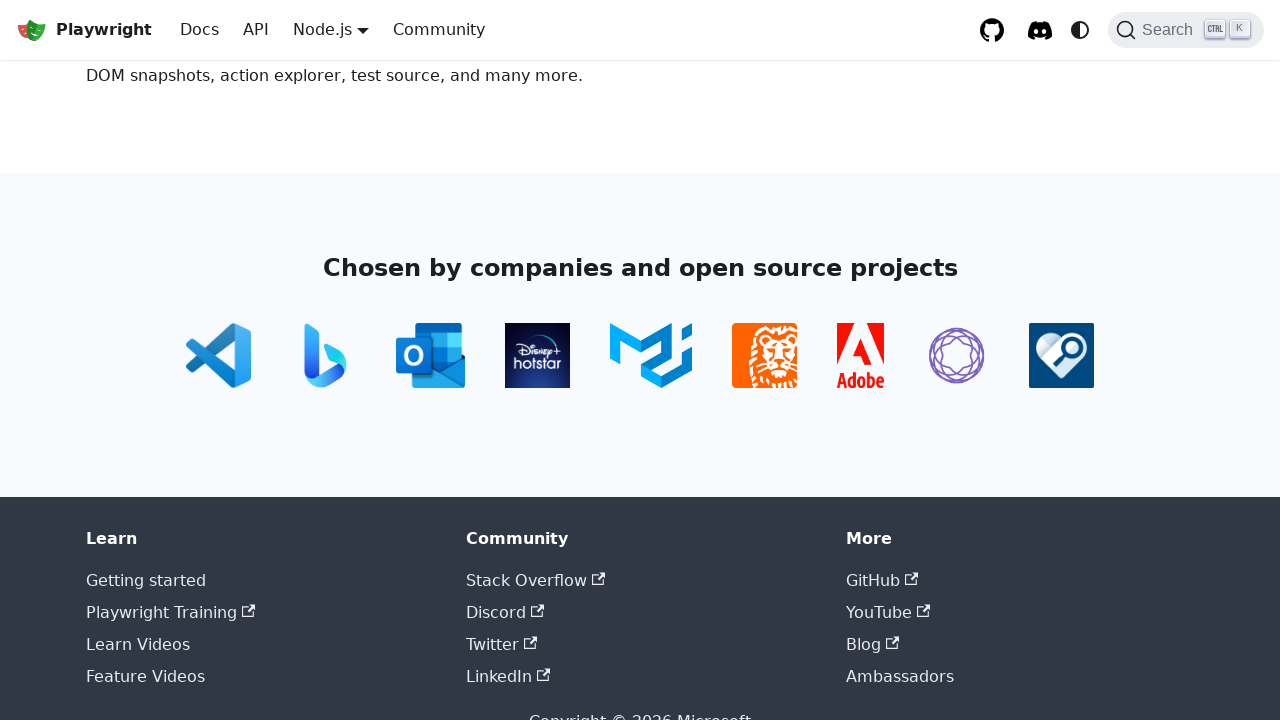

Clicked a list item at (323, 360) on internal:role=listitem >> nth=1
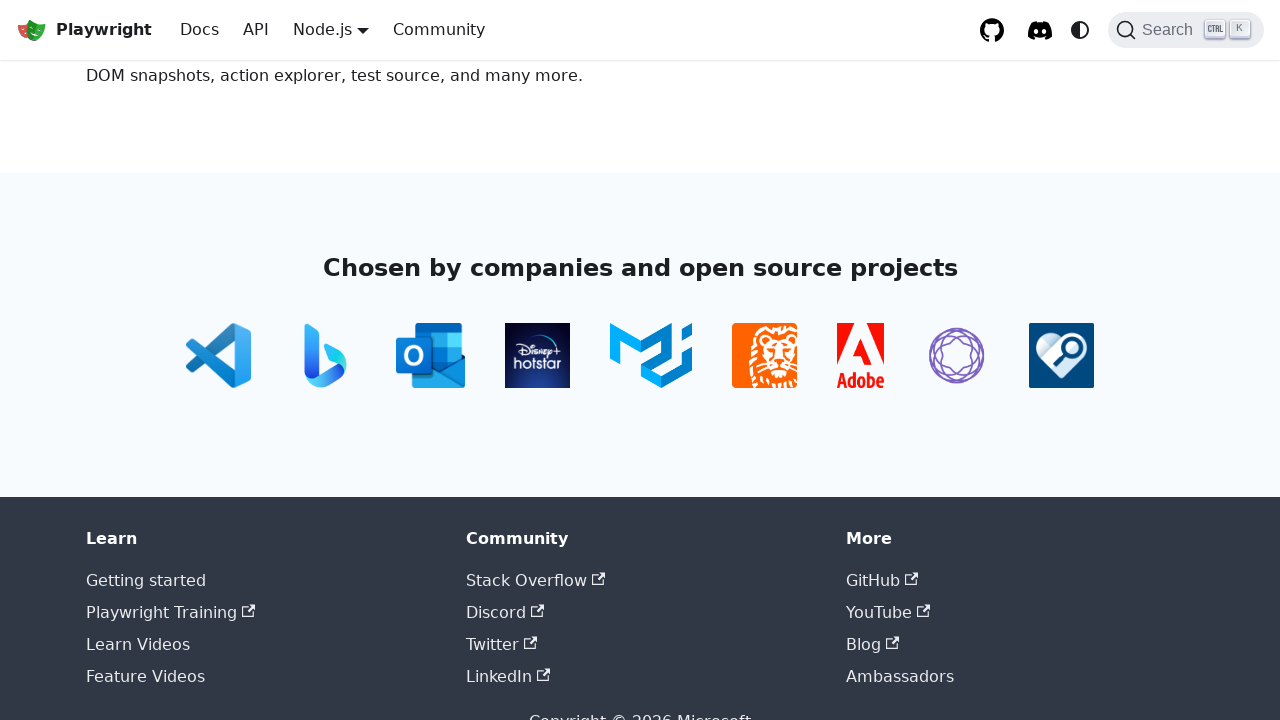

Clicked a list item at (430, 360) on internal:role=listitem >> nth=2
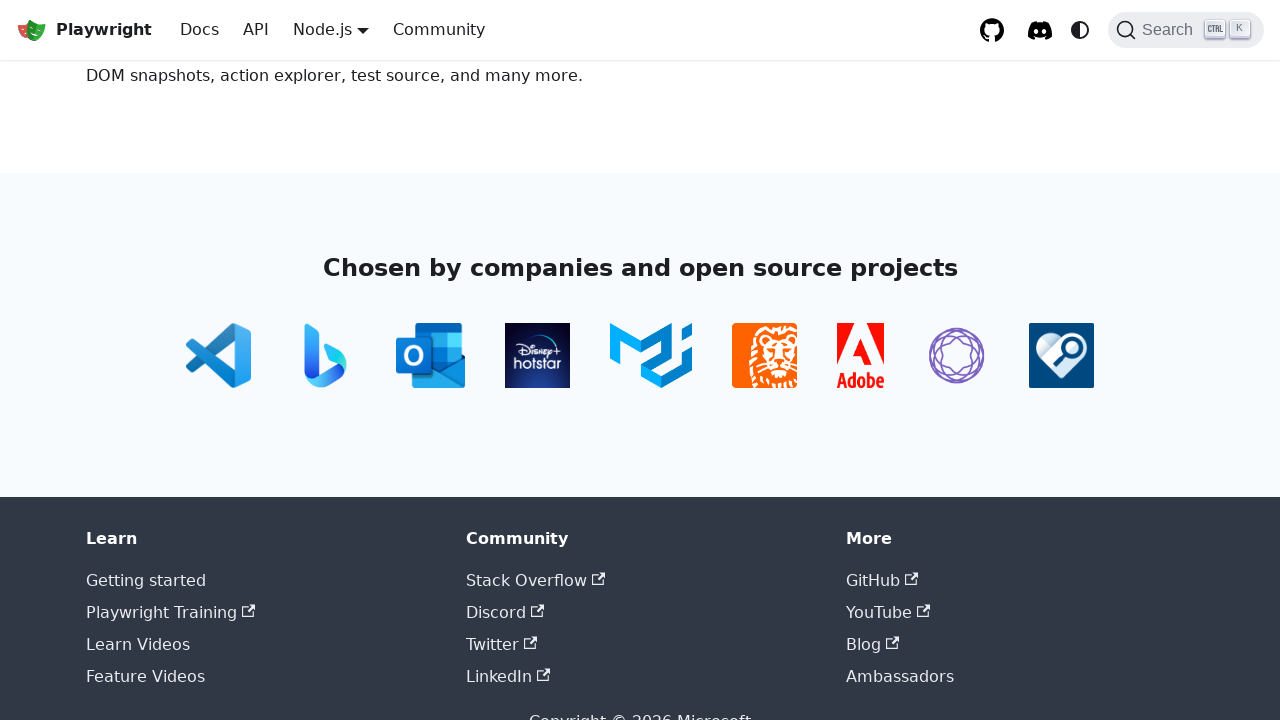

Clicked a list item at (538, 360) on internal:role=listitem >> nth=3
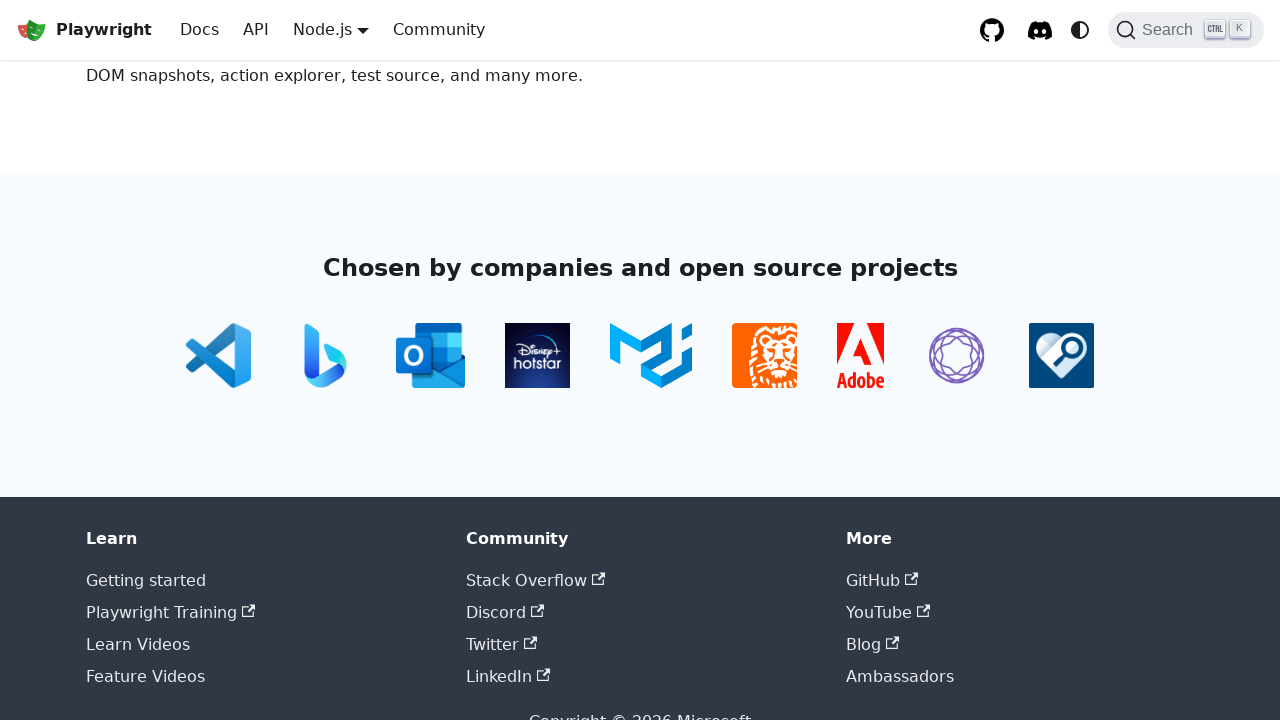

Clicked a list item at (651, 360) on internal:role=listitem >> nth=4
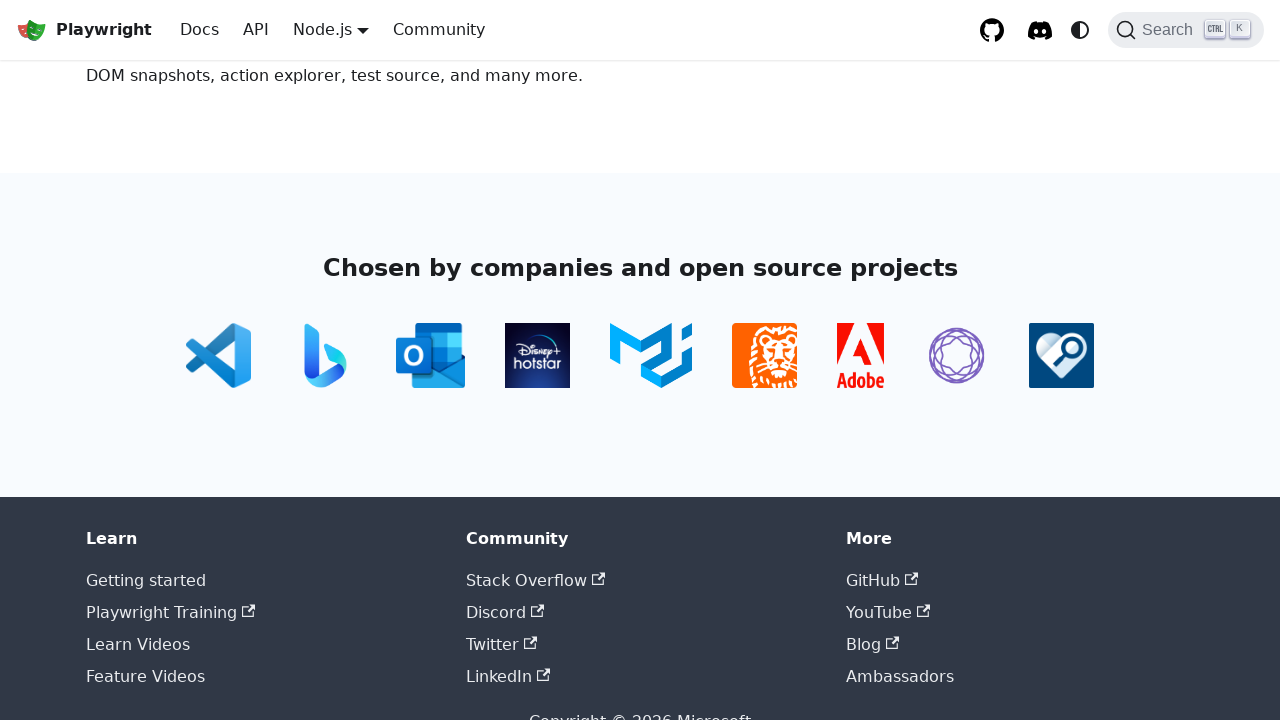

Clicked a list item at (765, 360) on internal:role=listitem >> nth=5
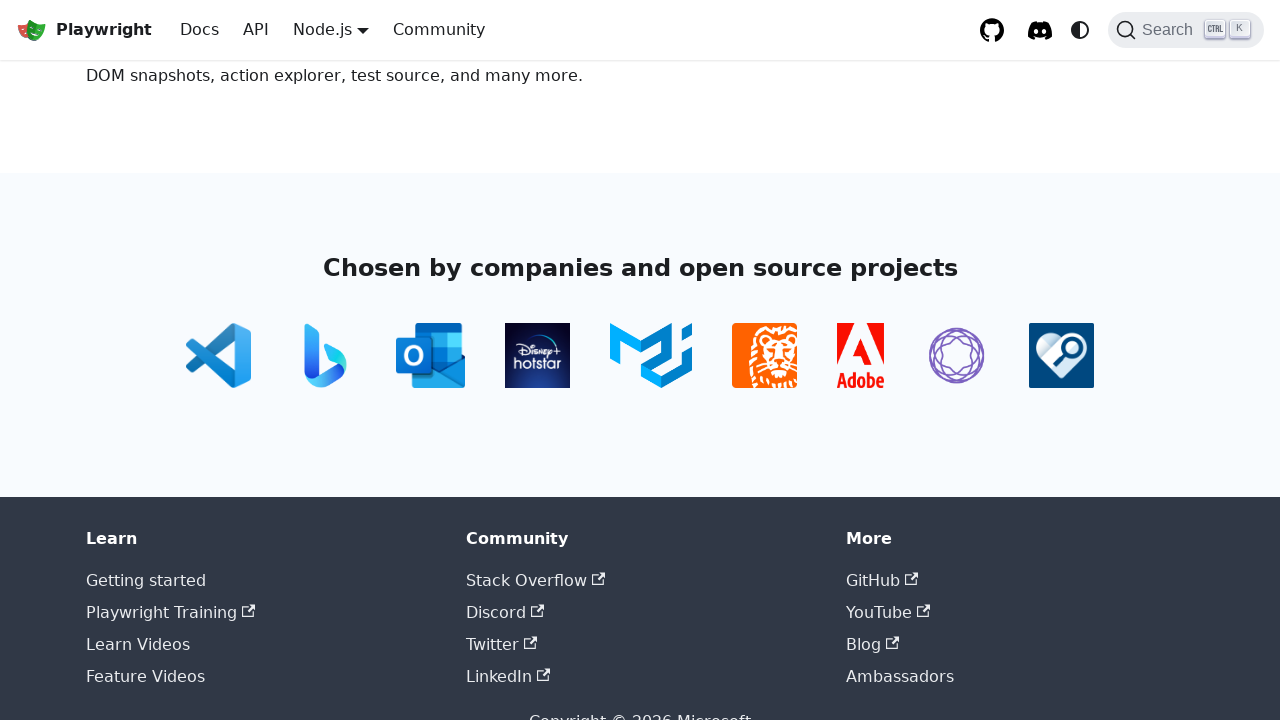

Clicked a list item at (861, 360) on internal:role=listitem >> nth=6
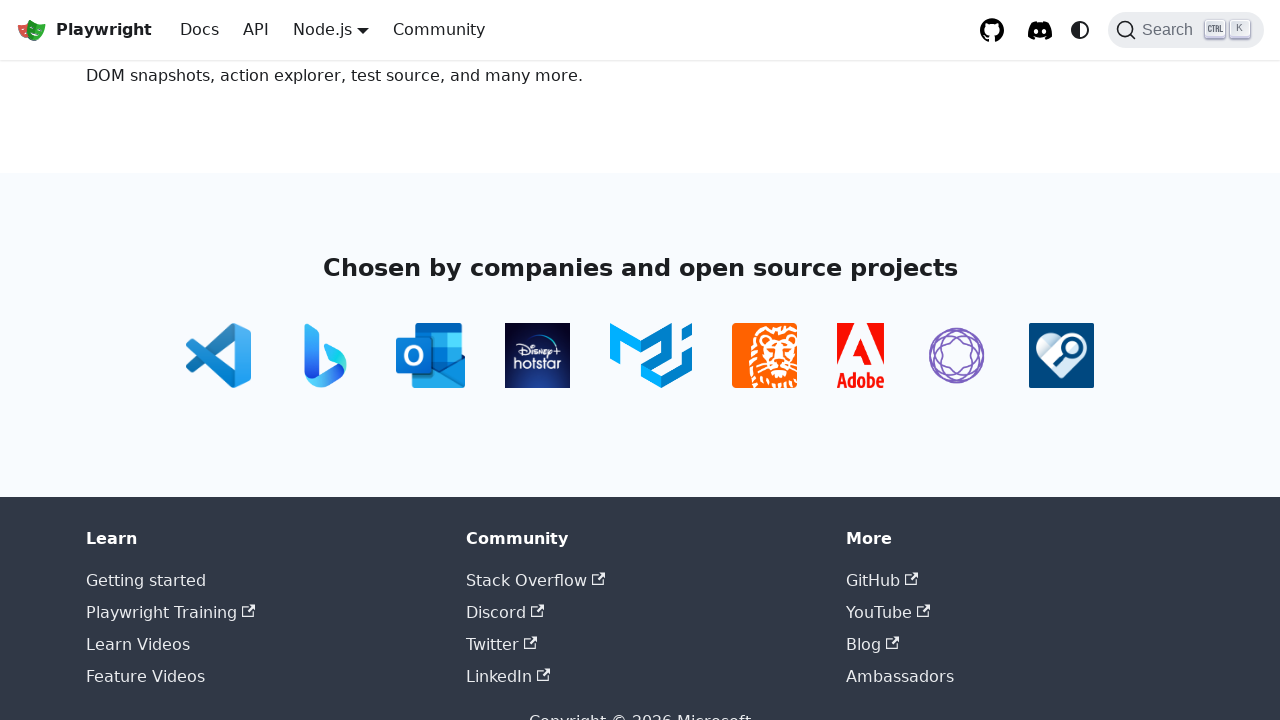

Clicked a list item at (957, 360) on internal:role=listitem >> nth=7
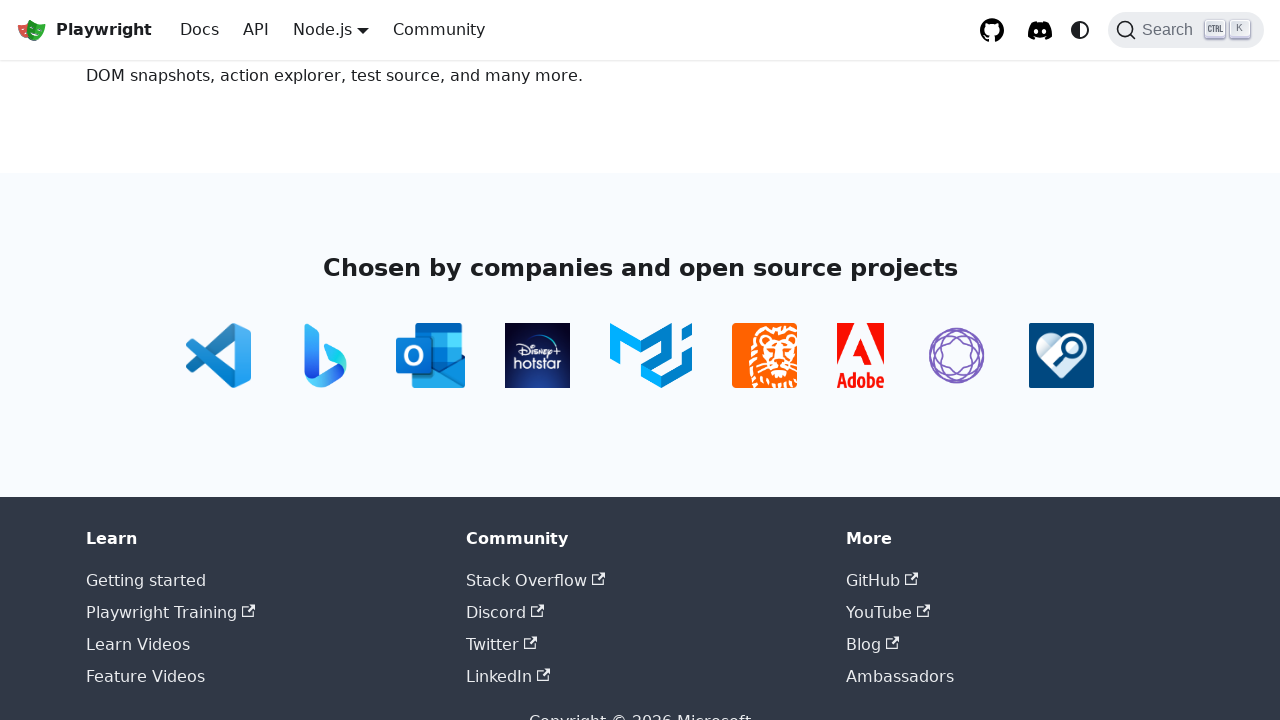

Clicked a list item at (1062, 360) on internal:role=listitem >> nth=8
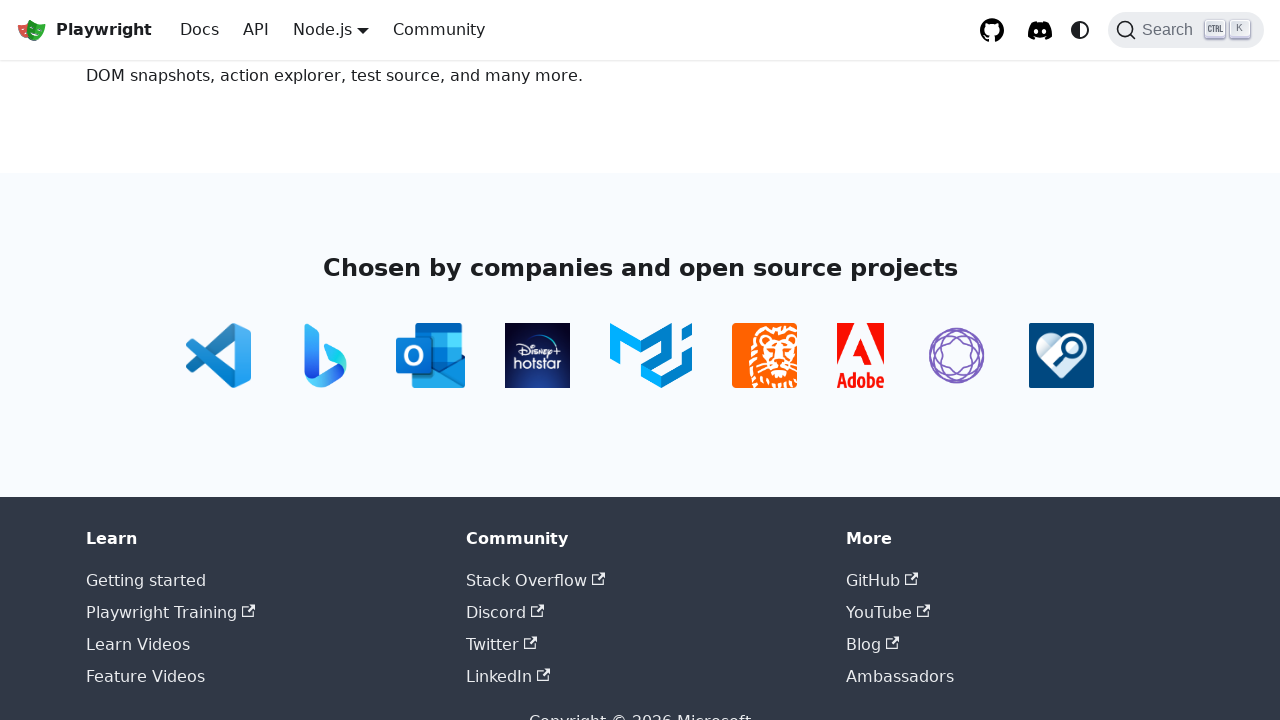

Clicked a list item at (260, 581) on internal:role=listitem >> nth=9
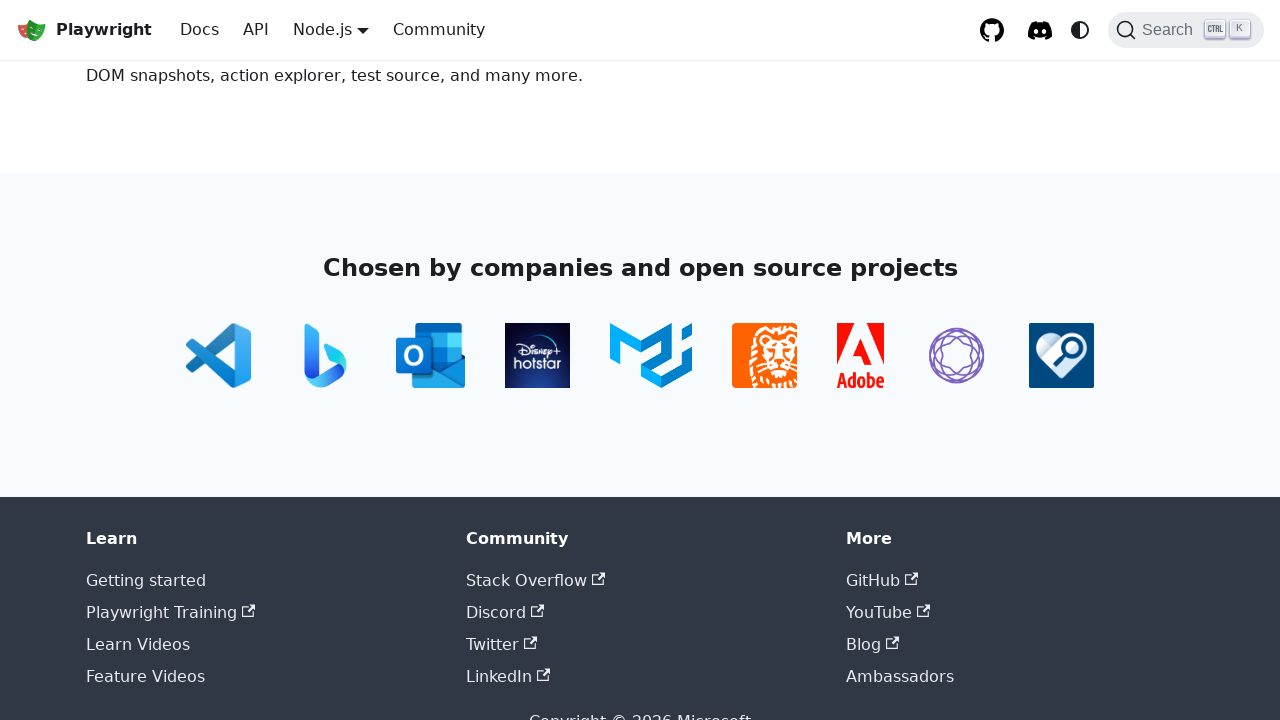

Clicked a list item at (260, 613) on internal:role=listitem >> nth=10
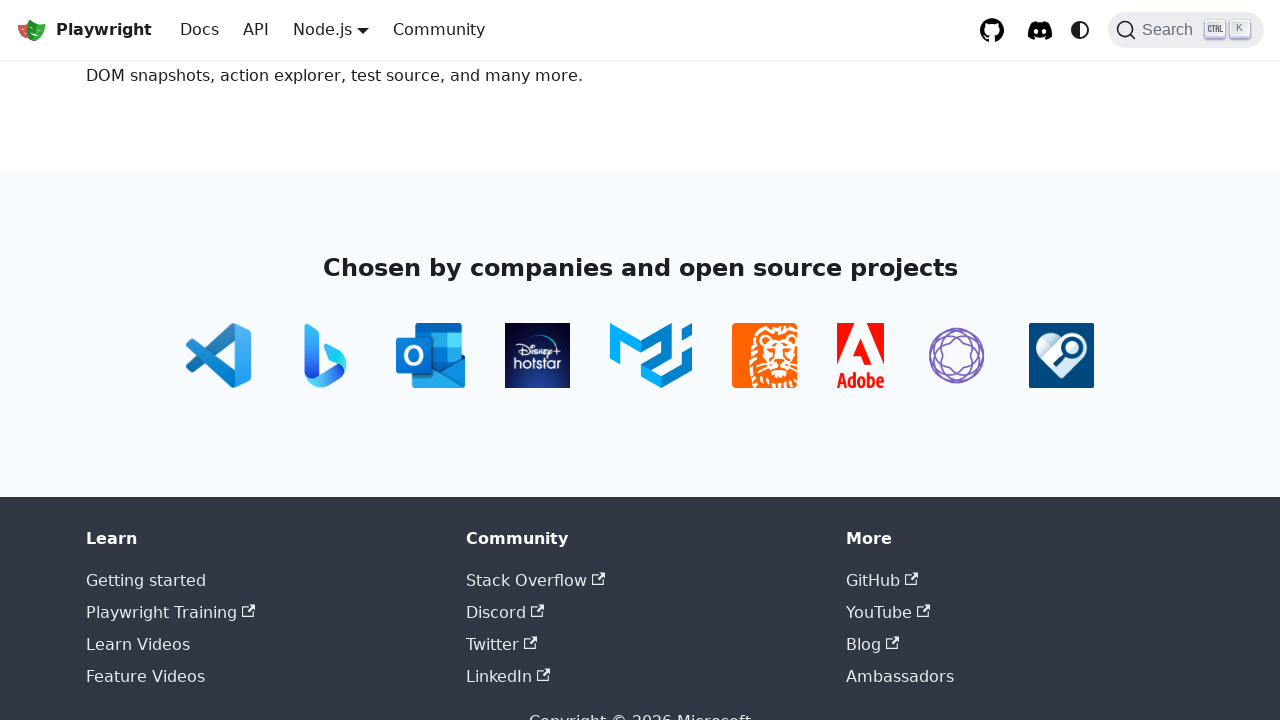

Clicked a list item at (260, 645) on internal:role=listitem >> nth=11
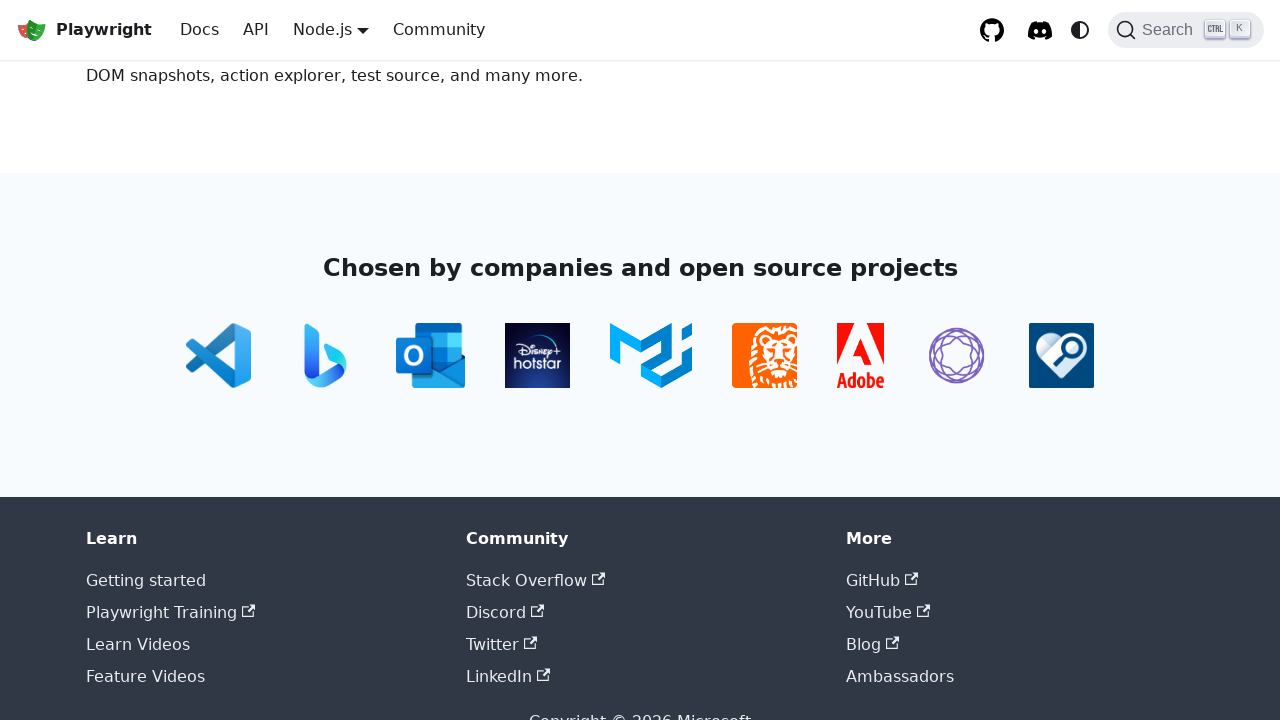

Clicked a list item at (260, 677) on internal:role=listitem >> nth=12
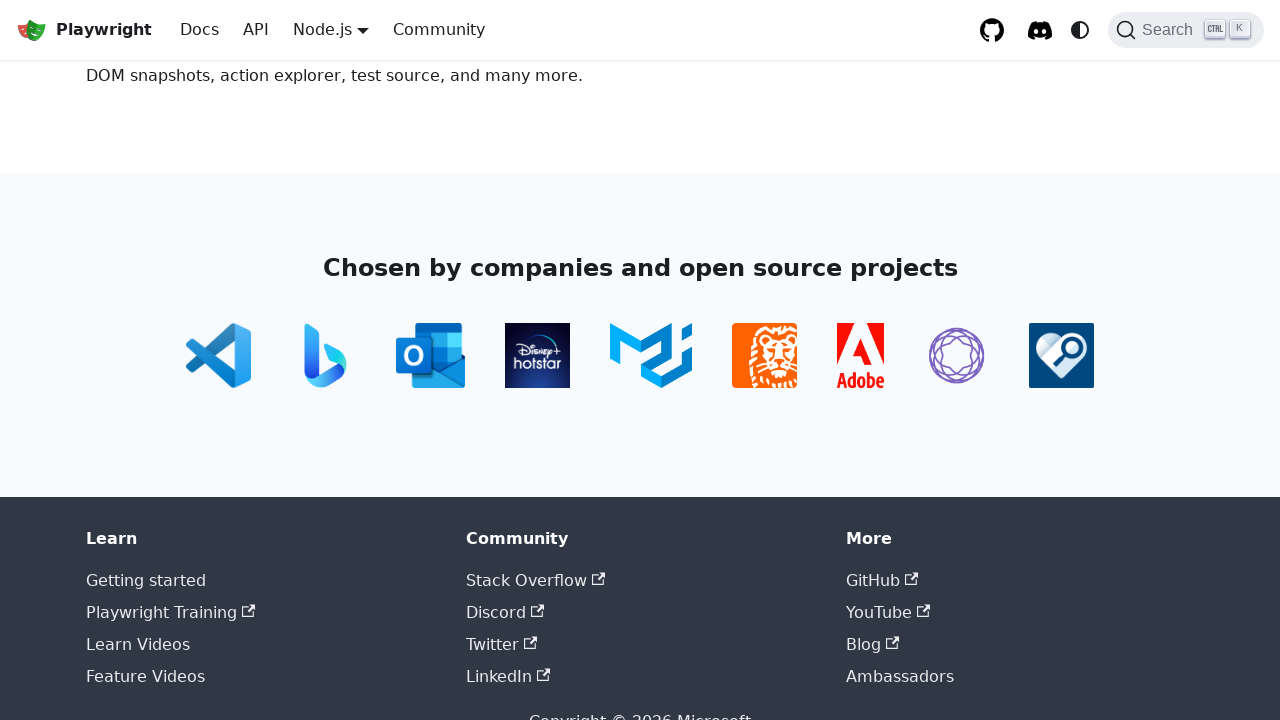

Clicked a list item at (640, 581) on internal:role=listitem >> nth=13
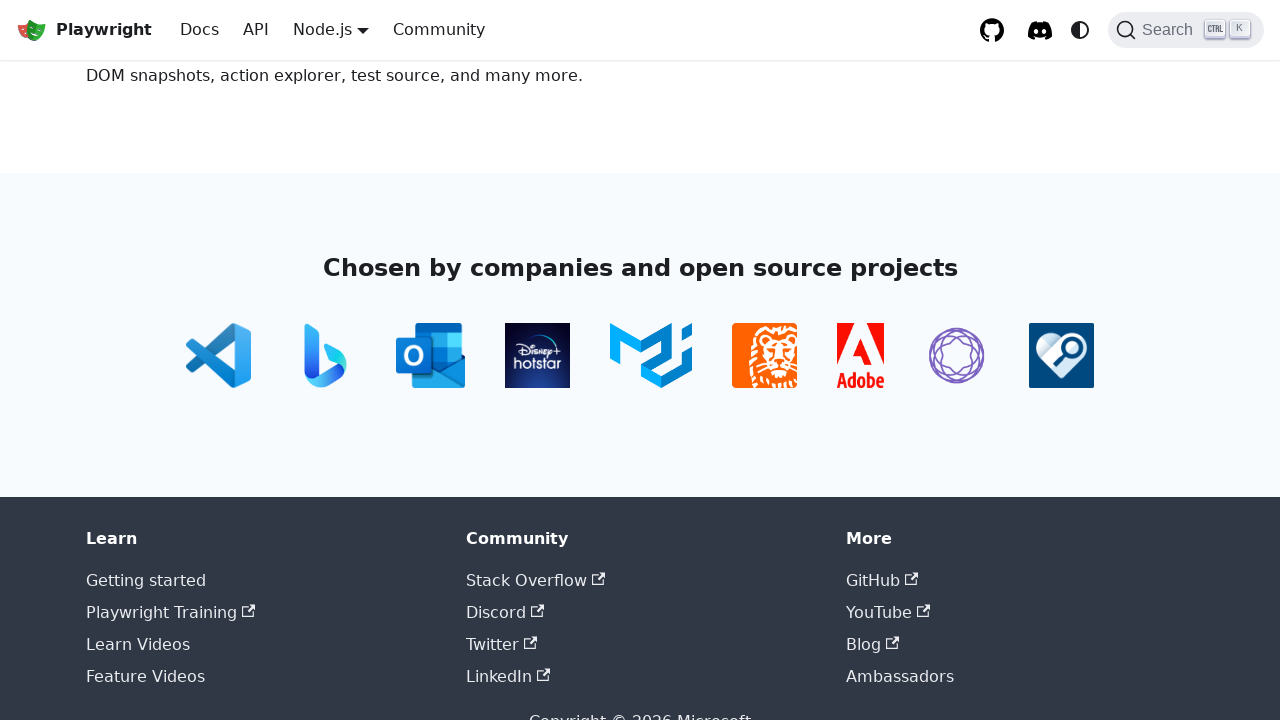

Clicked a list item at (640, 613) on internal:role=listitem >> nth=14
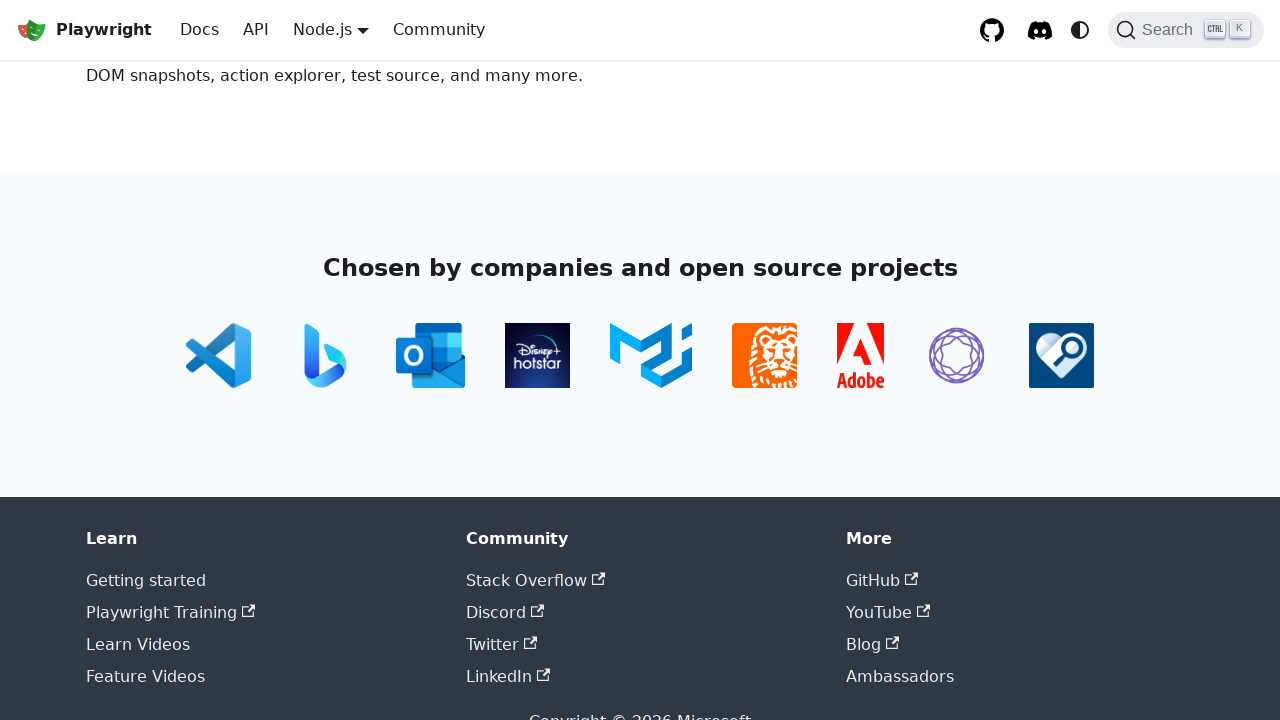

Clicked a list item at (640, 645) on internal:role=listitem >> nth=15
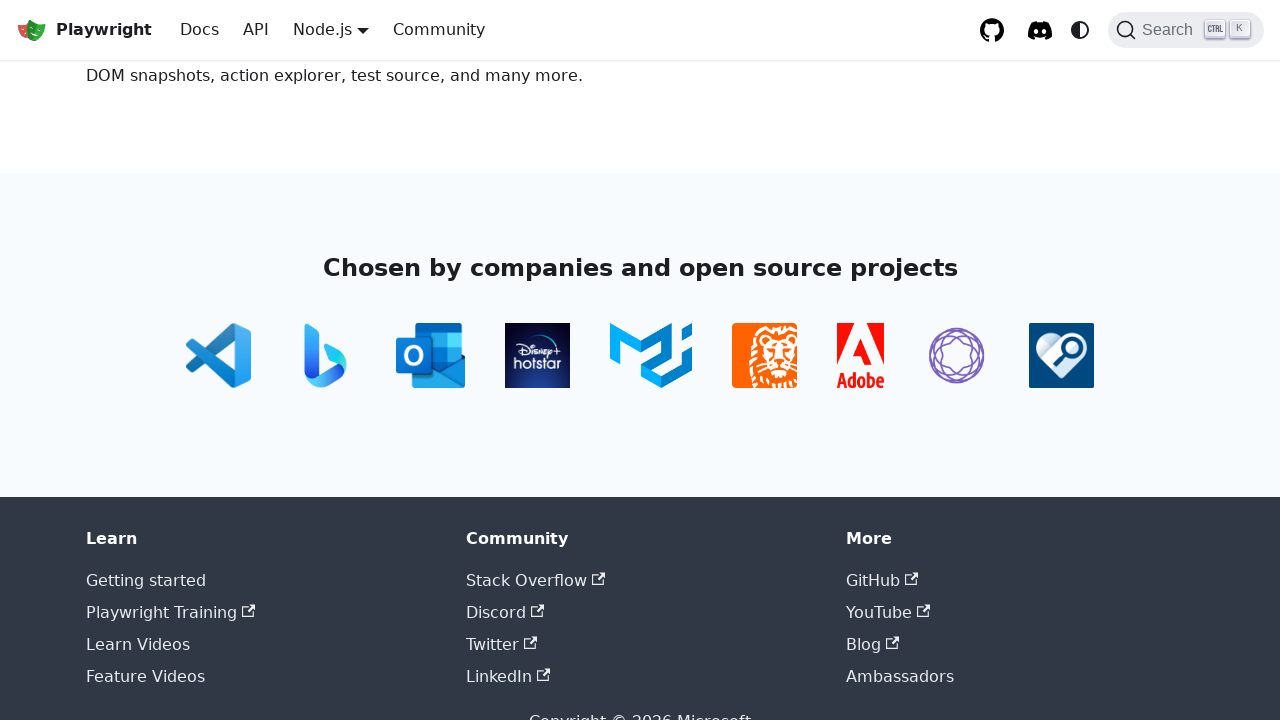

Clicked a list item at (640, 677) on internal:role=listitem >> nth=16
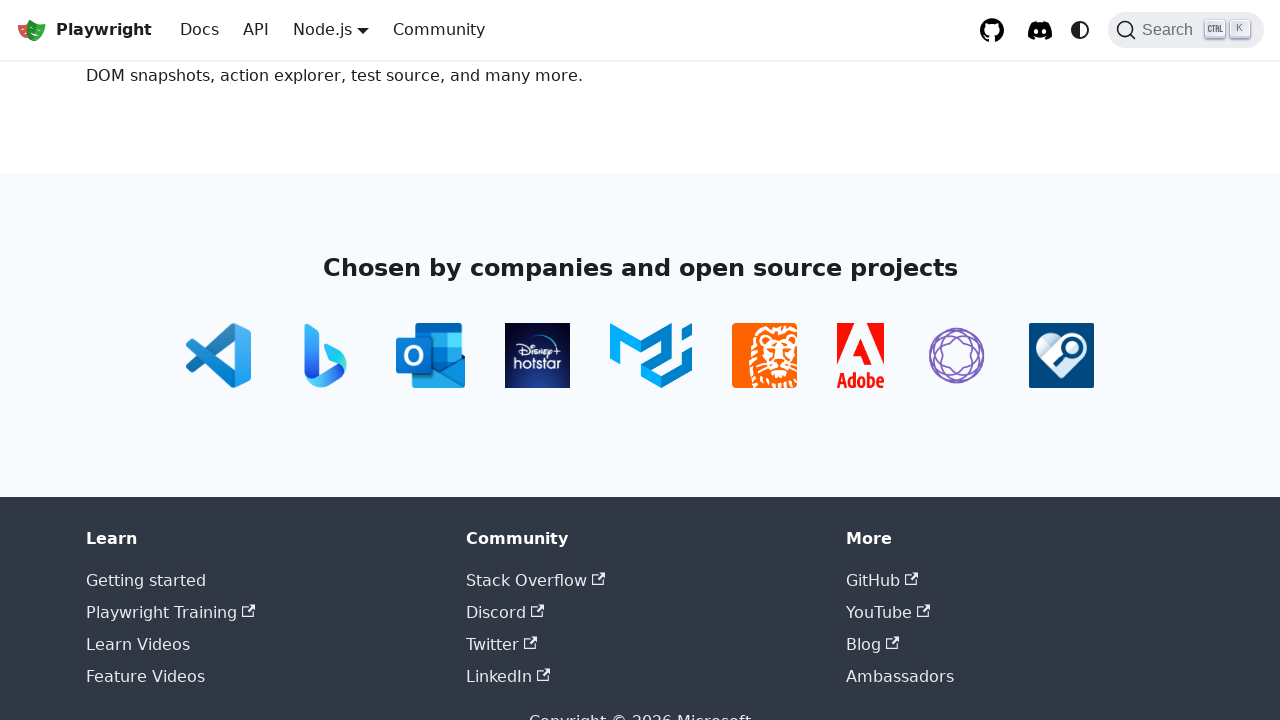

Clicked a list item at (1020, 581) on internal:role=listitem >> nth=17
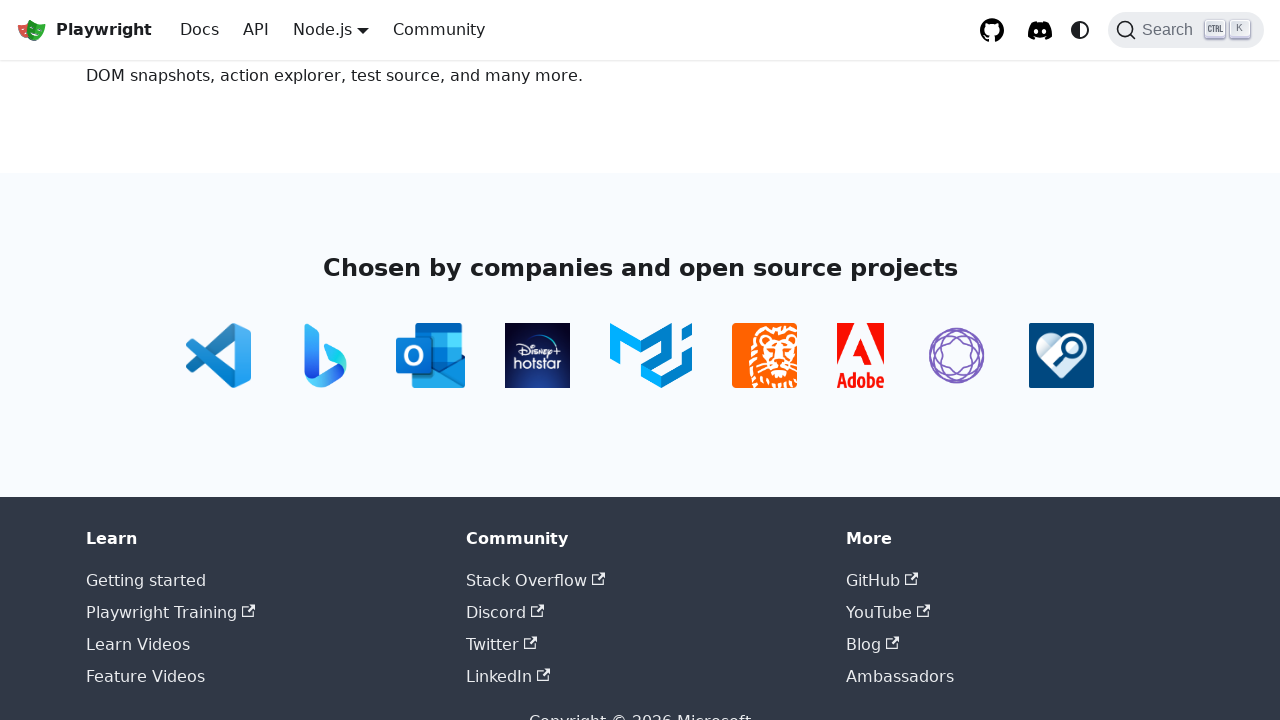

Clicked a list item at (1020, 613) on internal:role=listitem >> nth=18
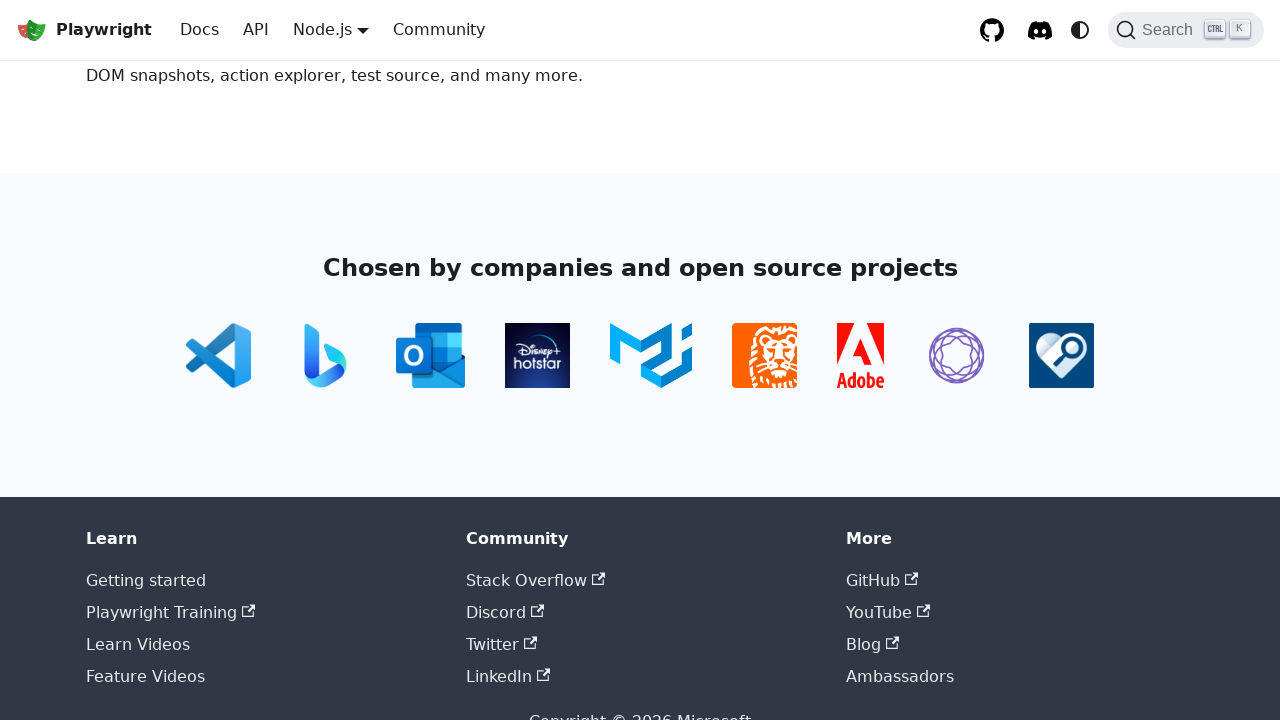

Clicked a list item at (1020, 645) on internal:role=listitem >> nth=19
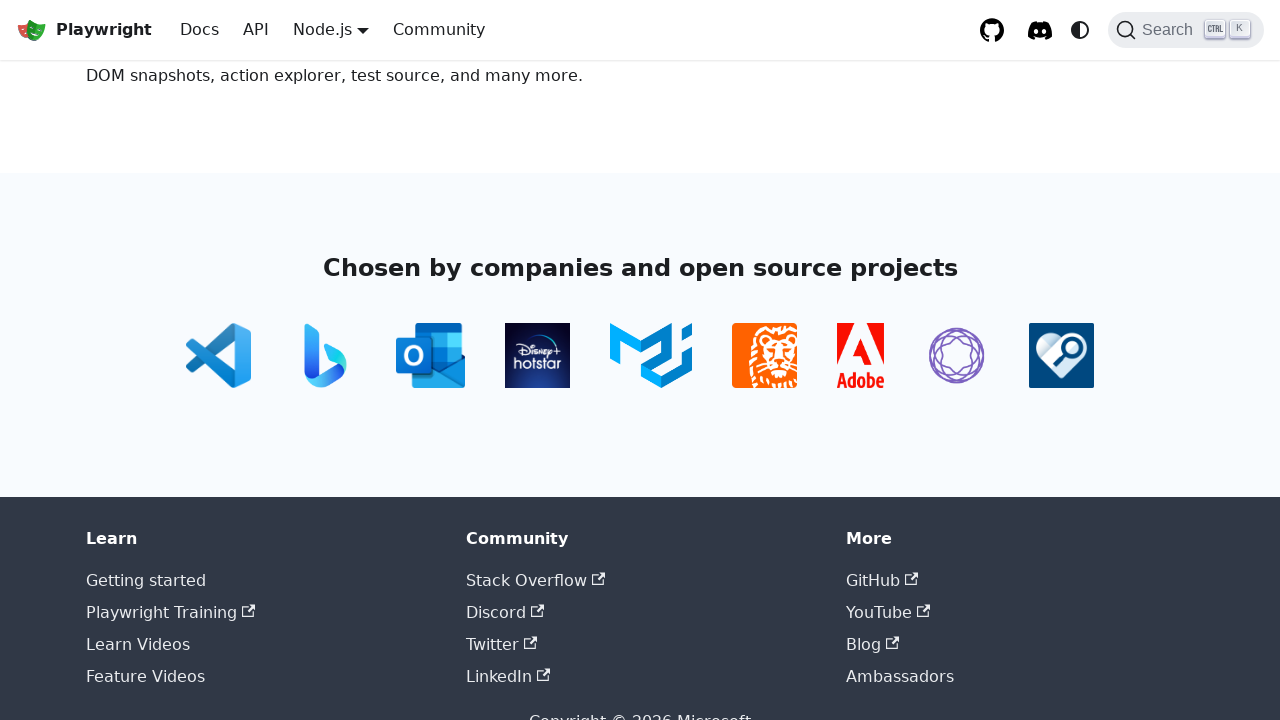

Clicked a list item at (1020, 677) on internal:role=listitem >> nth=20
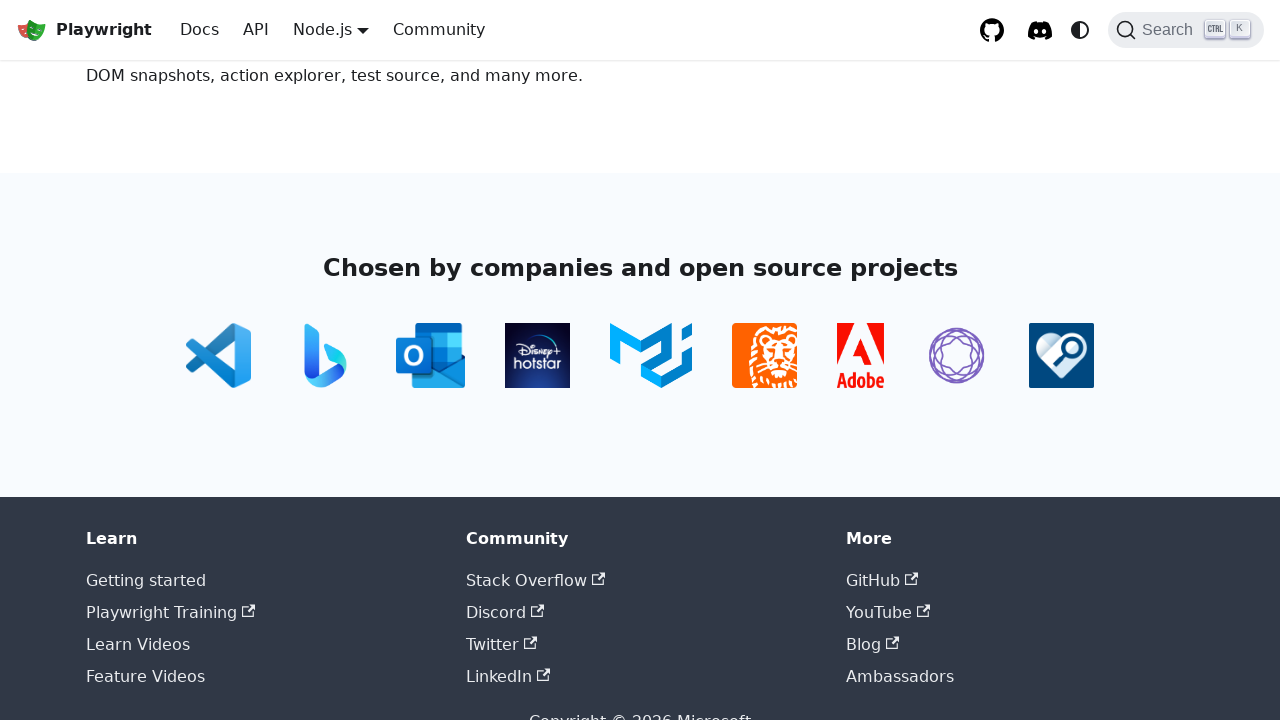

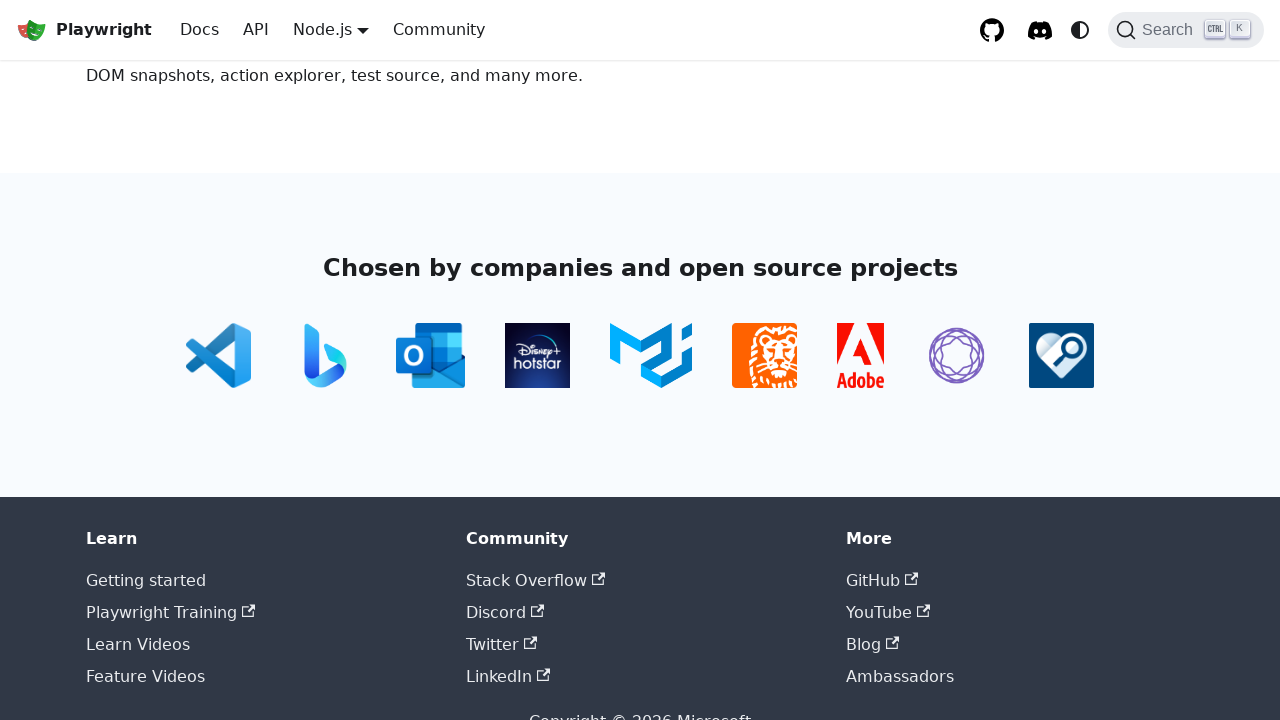